Tests various JavaScript execution and form interactions including asserting page title, filling input boxes, selecting dropdown options, and verifying element text content.

Starting URL: https://ui.vision/demo/executescript

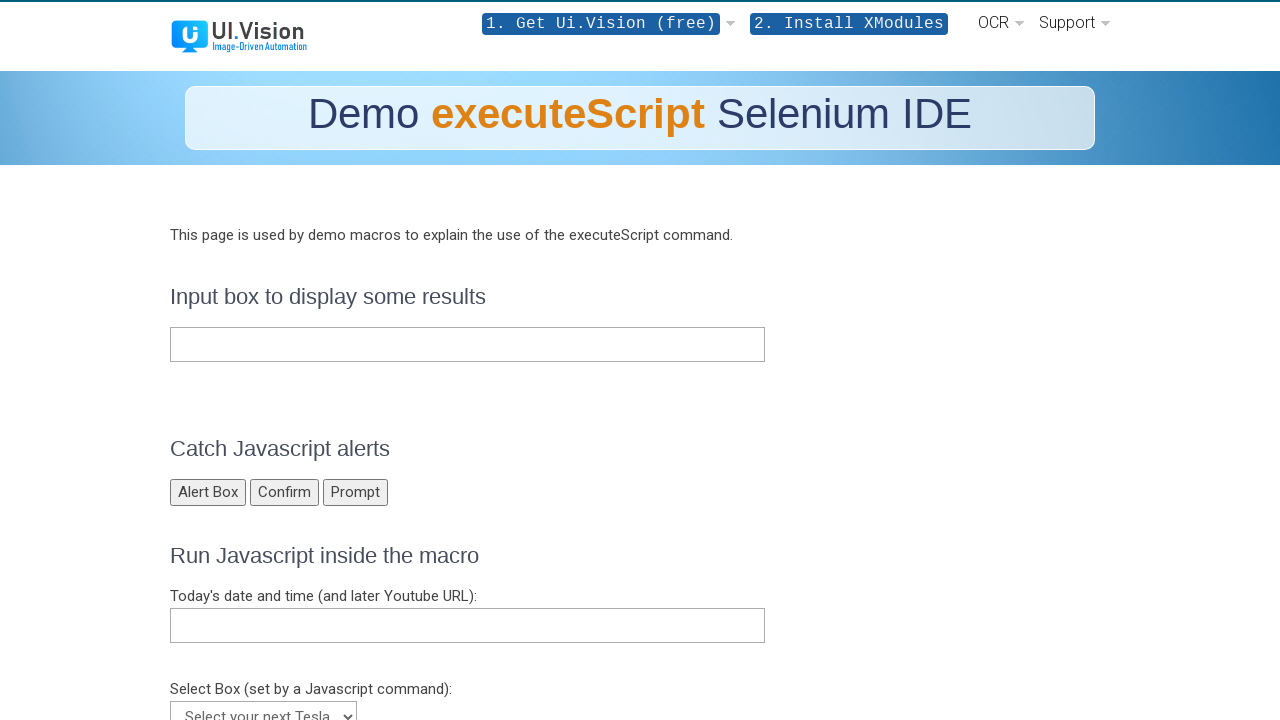

Verified page title contains 'Selenium IDE executeScript Demo Page'
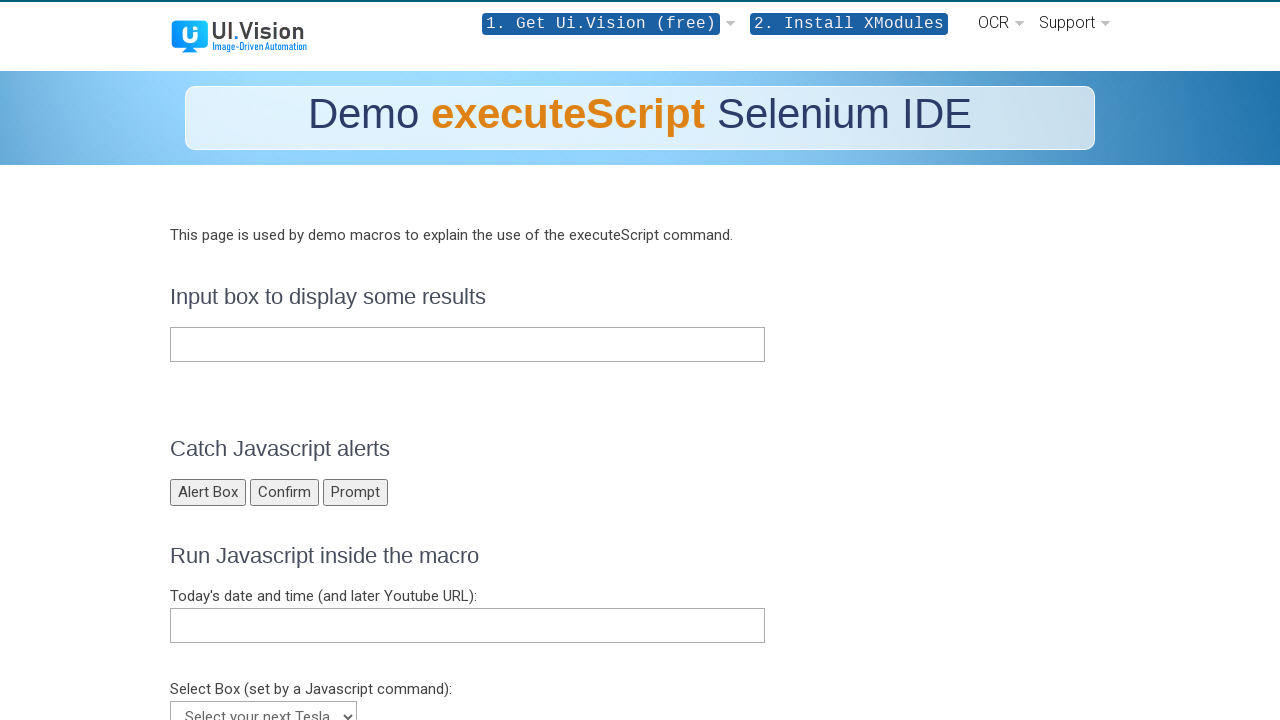

Retrieved heading text content
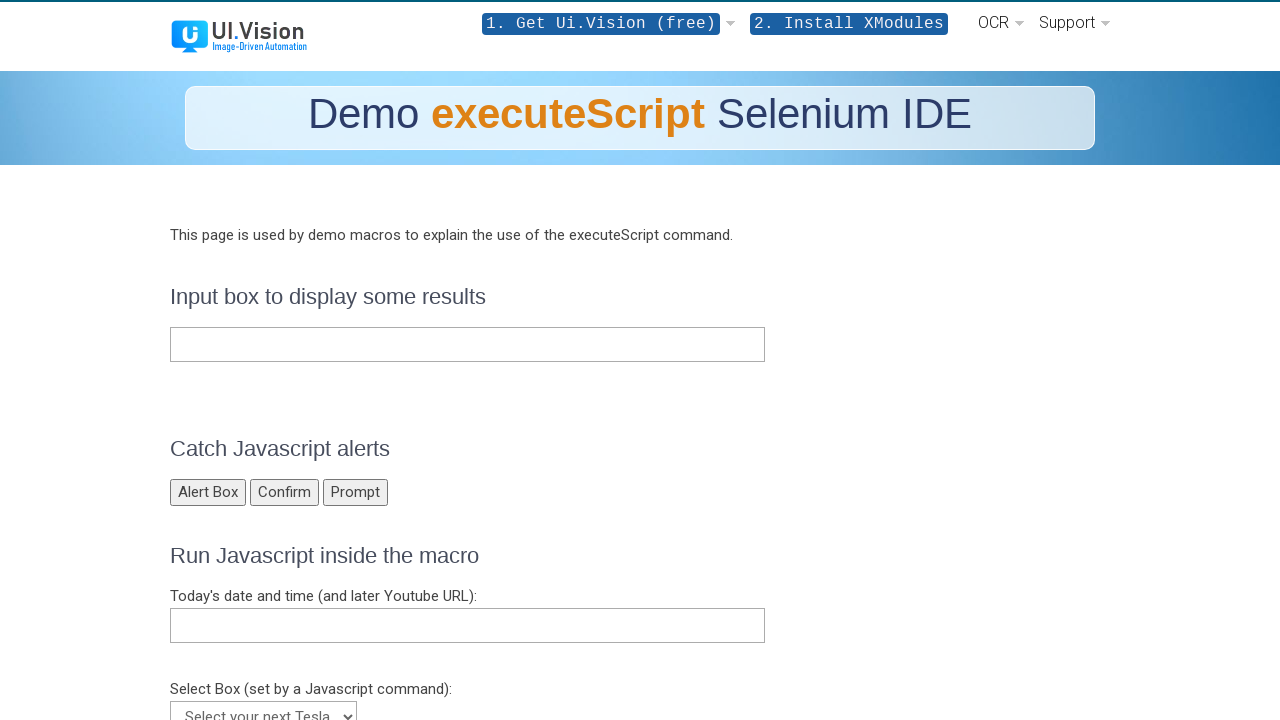

Verified heading text matches 'Input box to display some results'
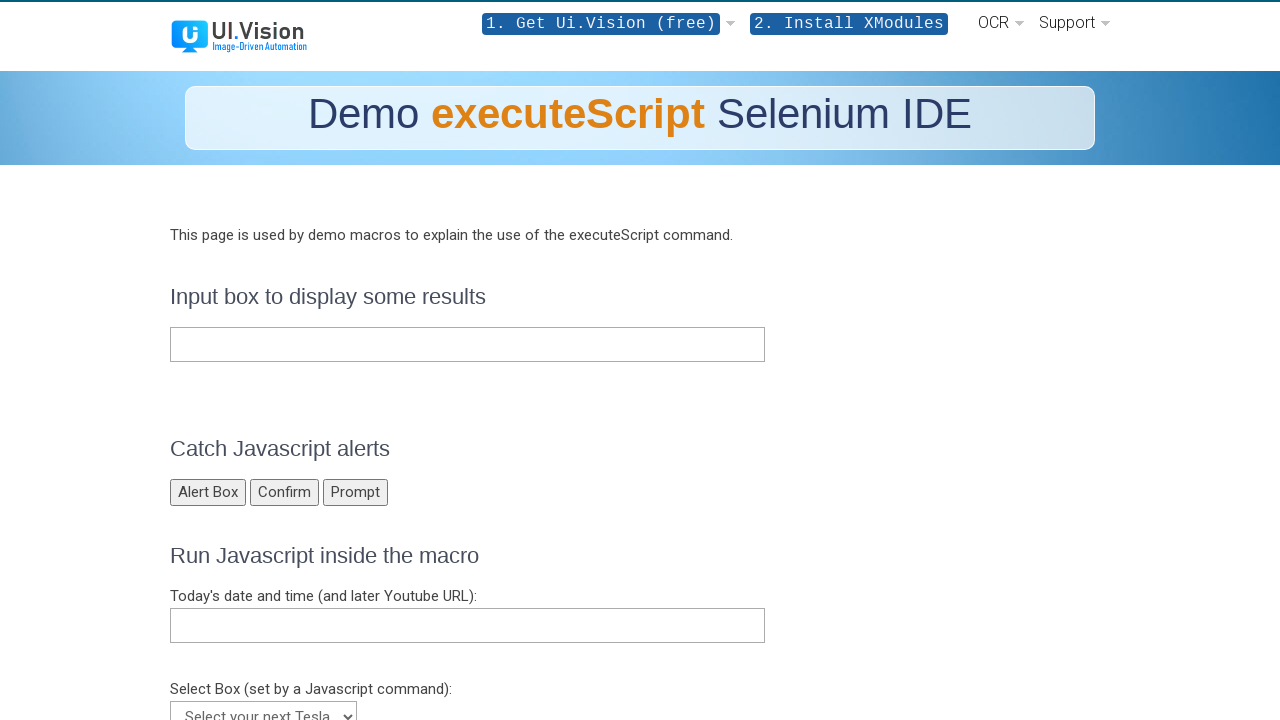

Filled input box with 'SELENIUM IDE' on #sometext
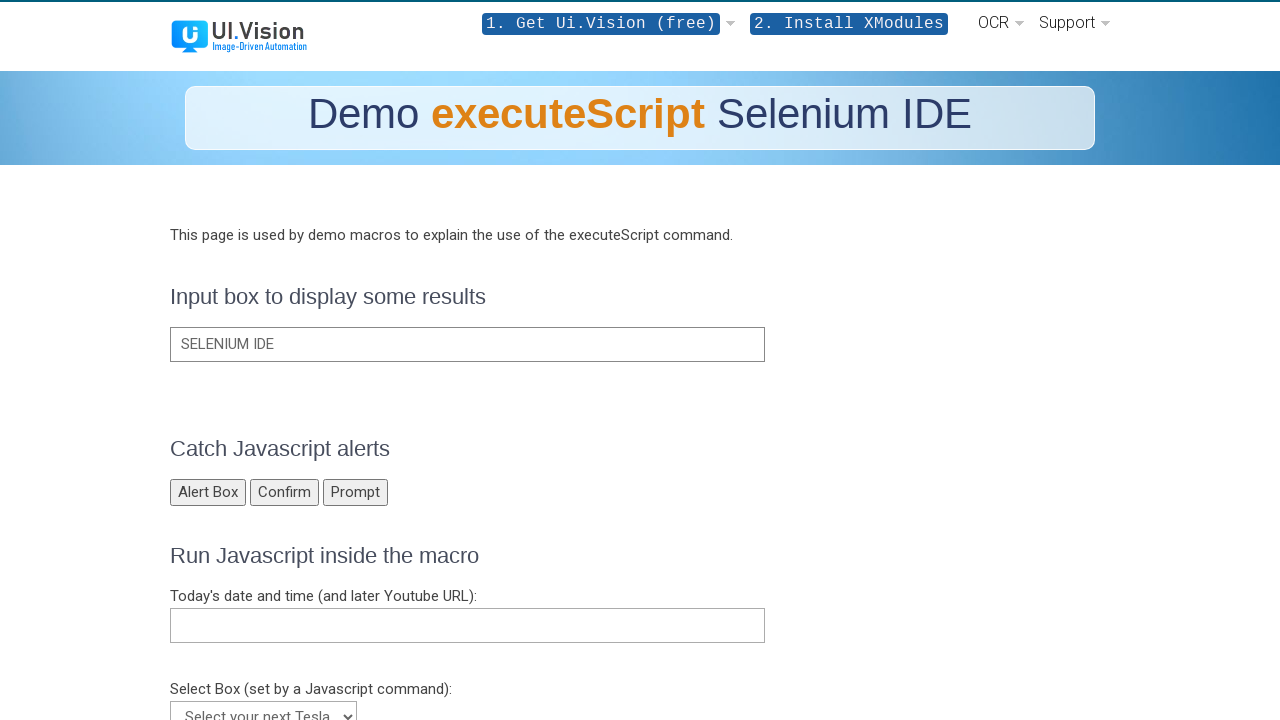

Selected 'Model Y' from Tesla dropdown on #tesla
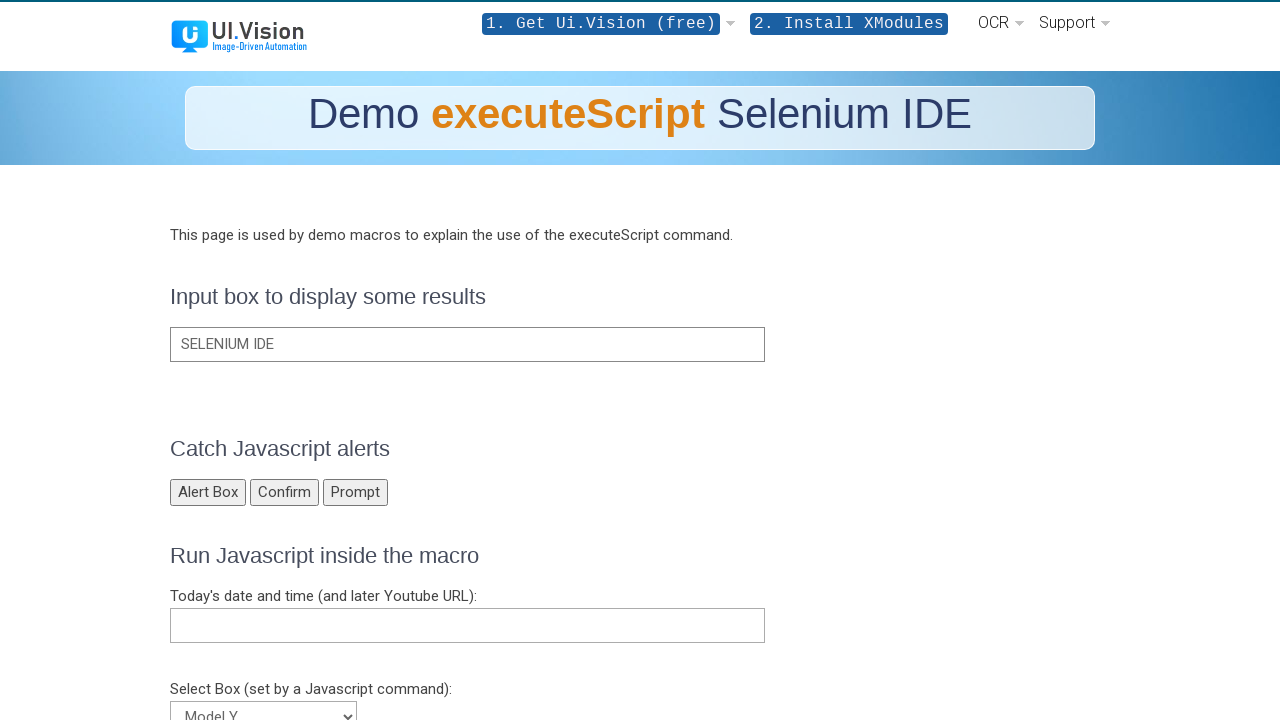

Retrieved selected value from Tesla dropdown
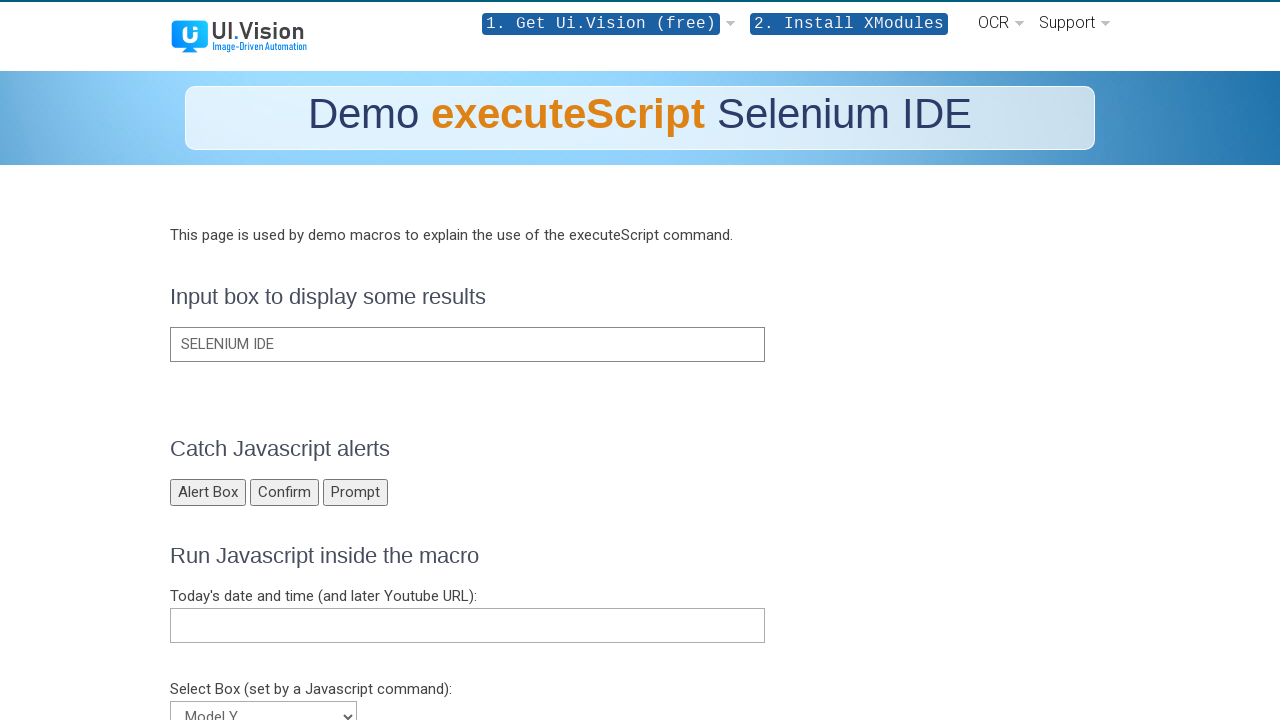

Verified selected dropdown value is 'y'
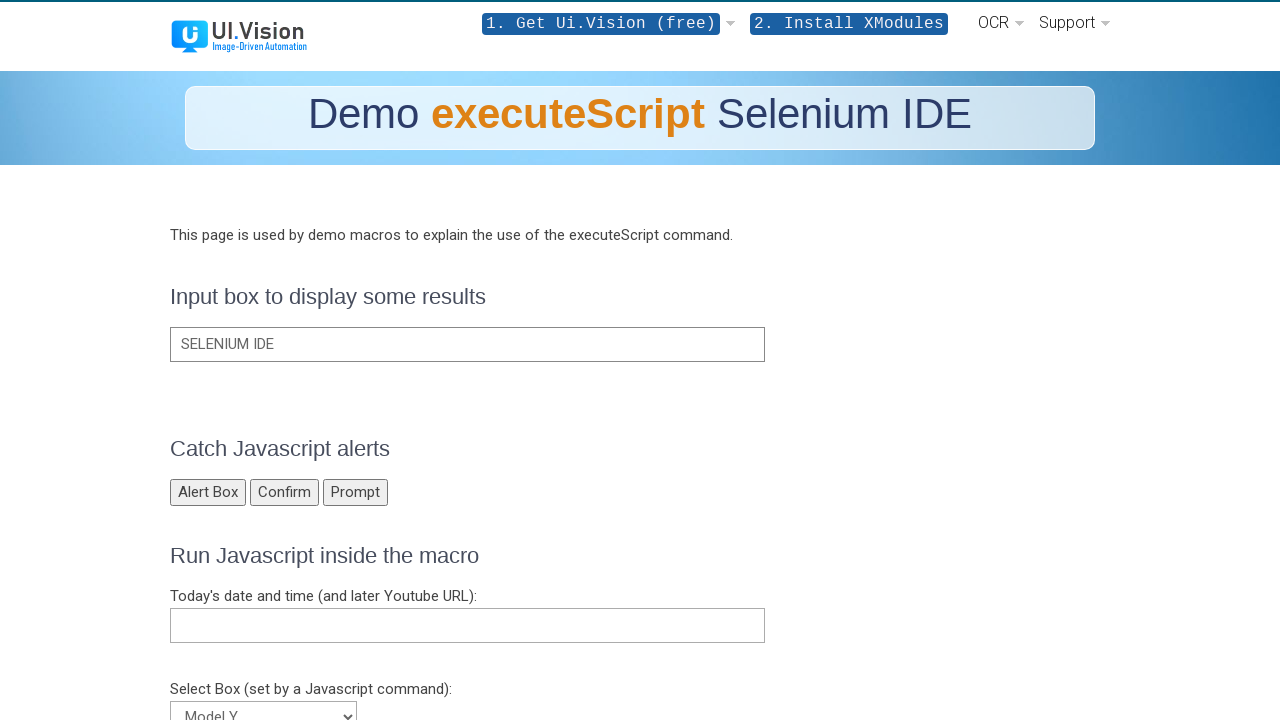

Clicked the 3rd occurrence of 'This link' link at (196, 360) on text=This link >> nth=2
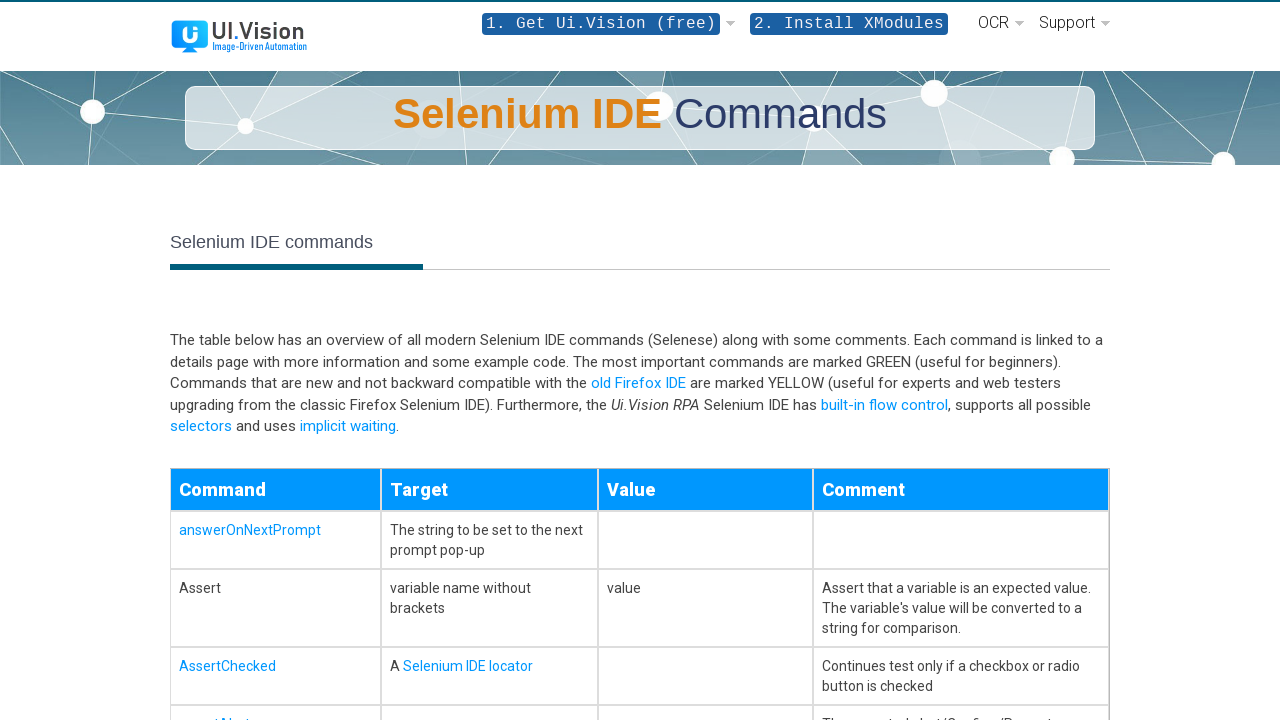

Waited for page to reach networkidle state
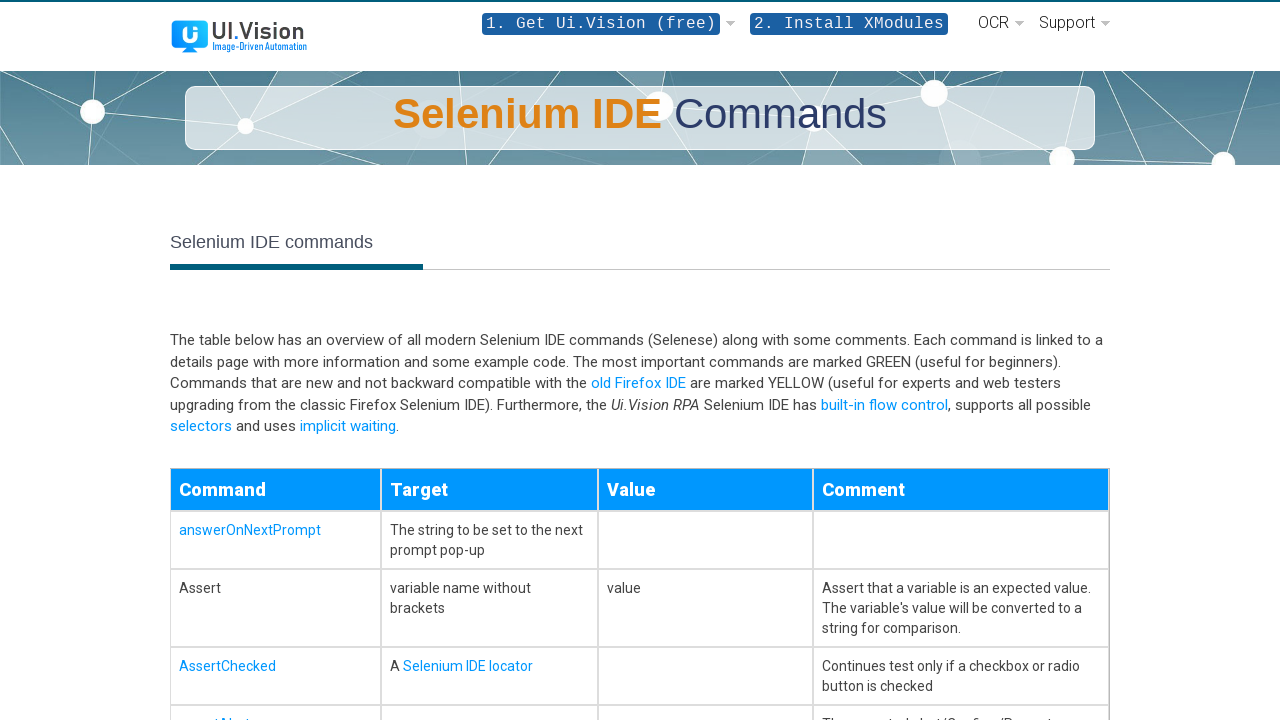

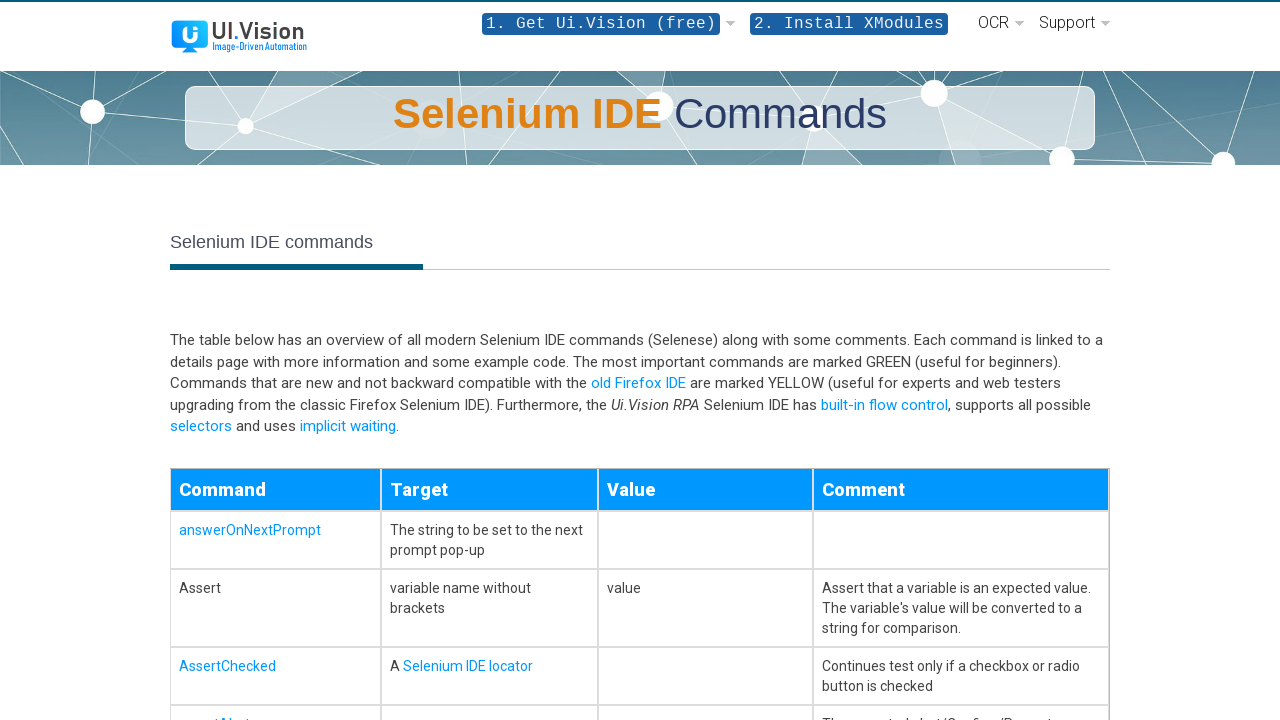